Tests adding jQuery Growl notifications to a page by injecting jQuery and jQuery Growl scripts, then displaying various notification messages (default, error, notice, warning) on the page.

Starting URL: http://the-internet.herokuapp.com/

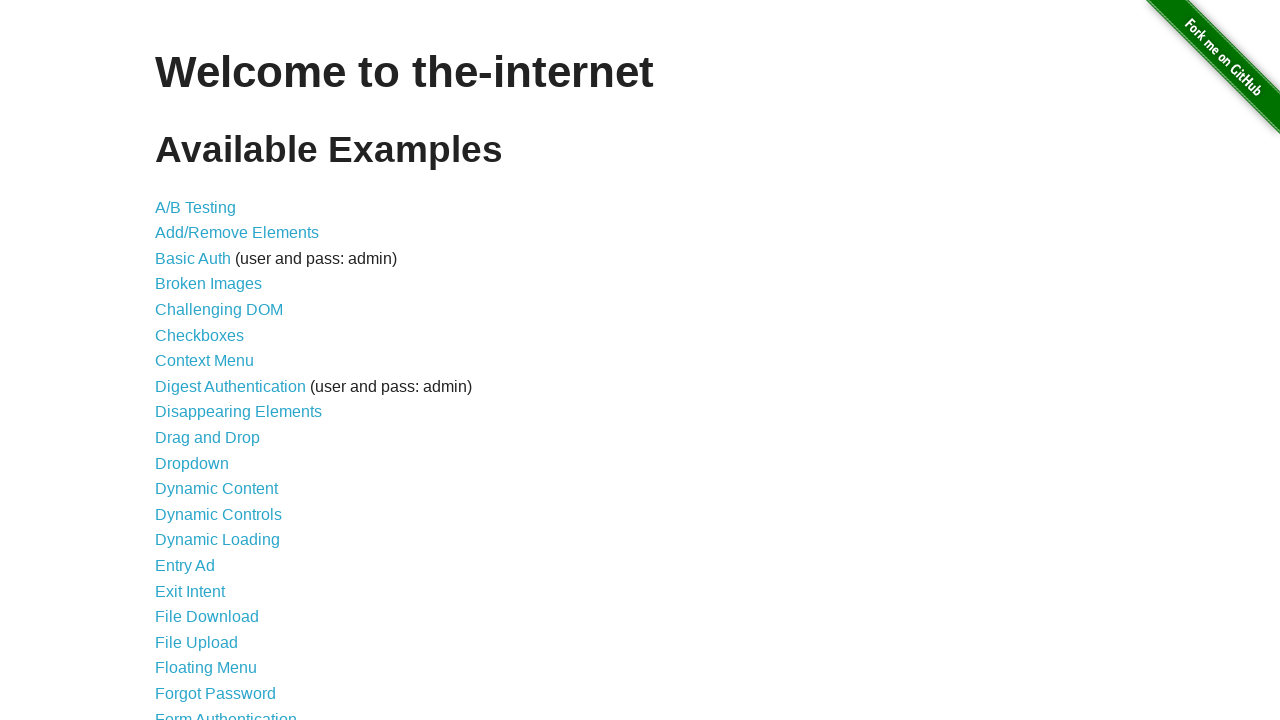

Injected jQuery library into the page
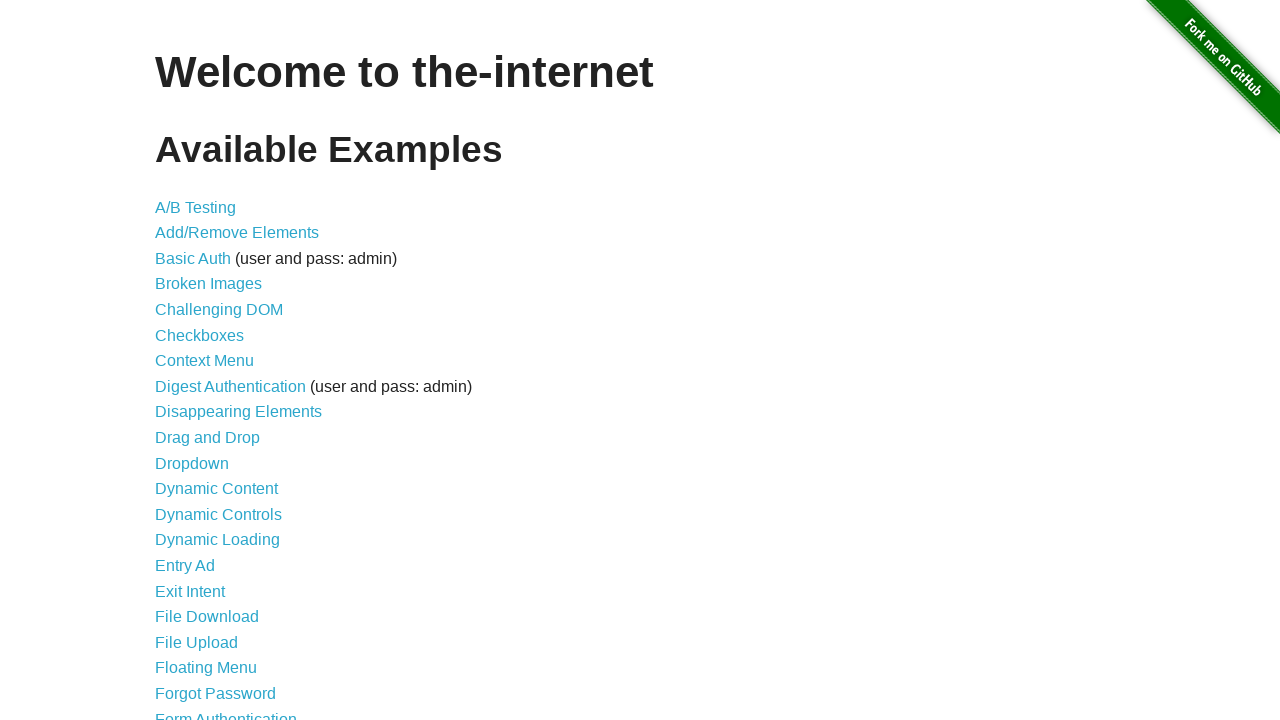

jQuery library loaded and available
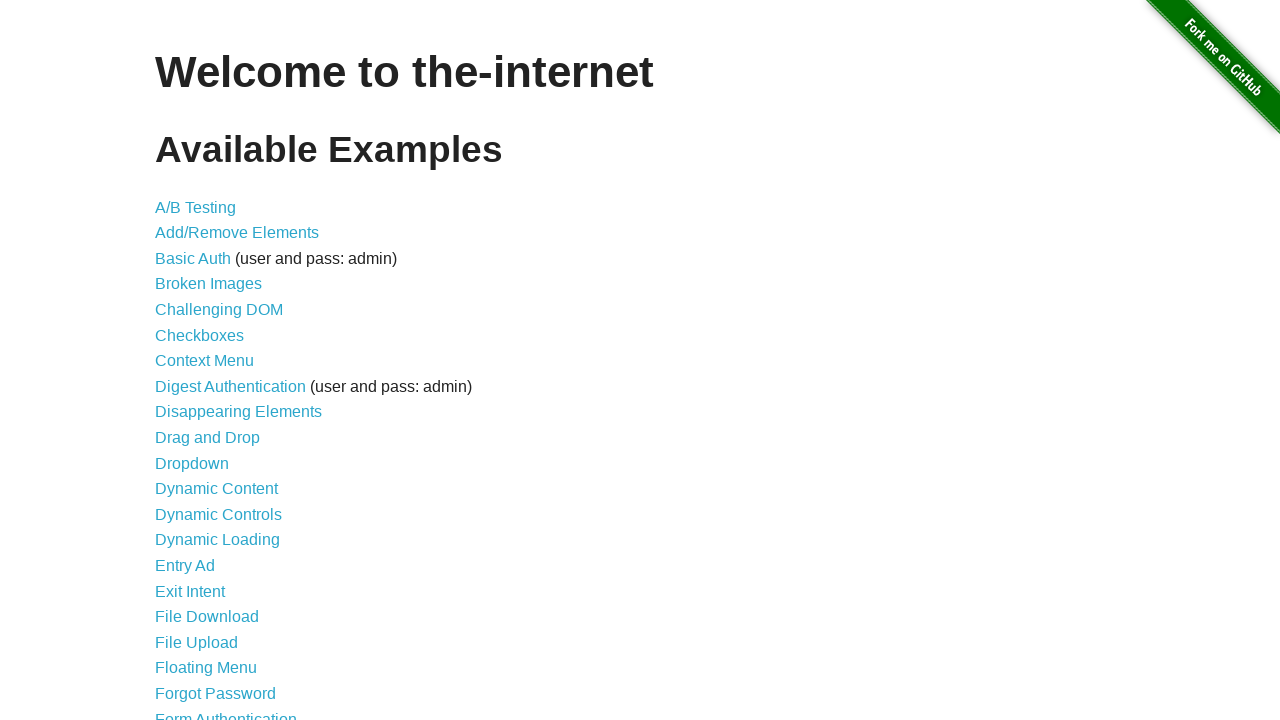

Loaded jQuery Growl plugin script
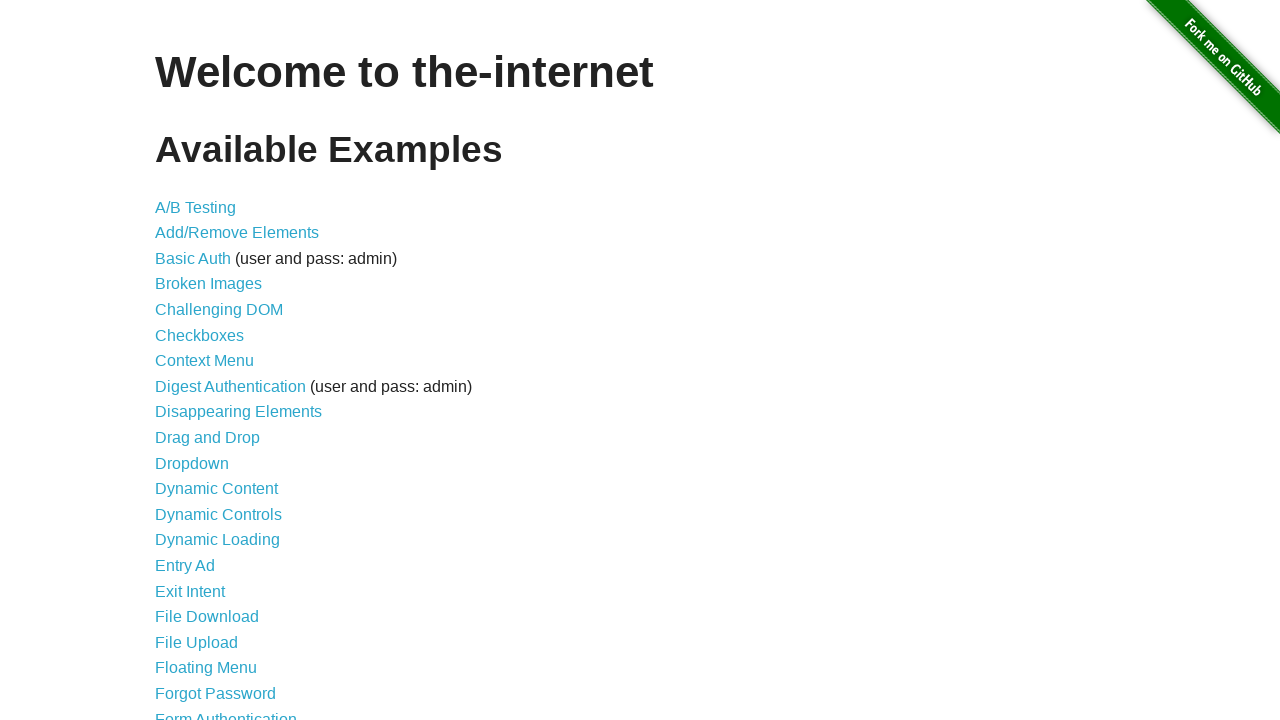

Injected jQuery Growl CSS stylesheet
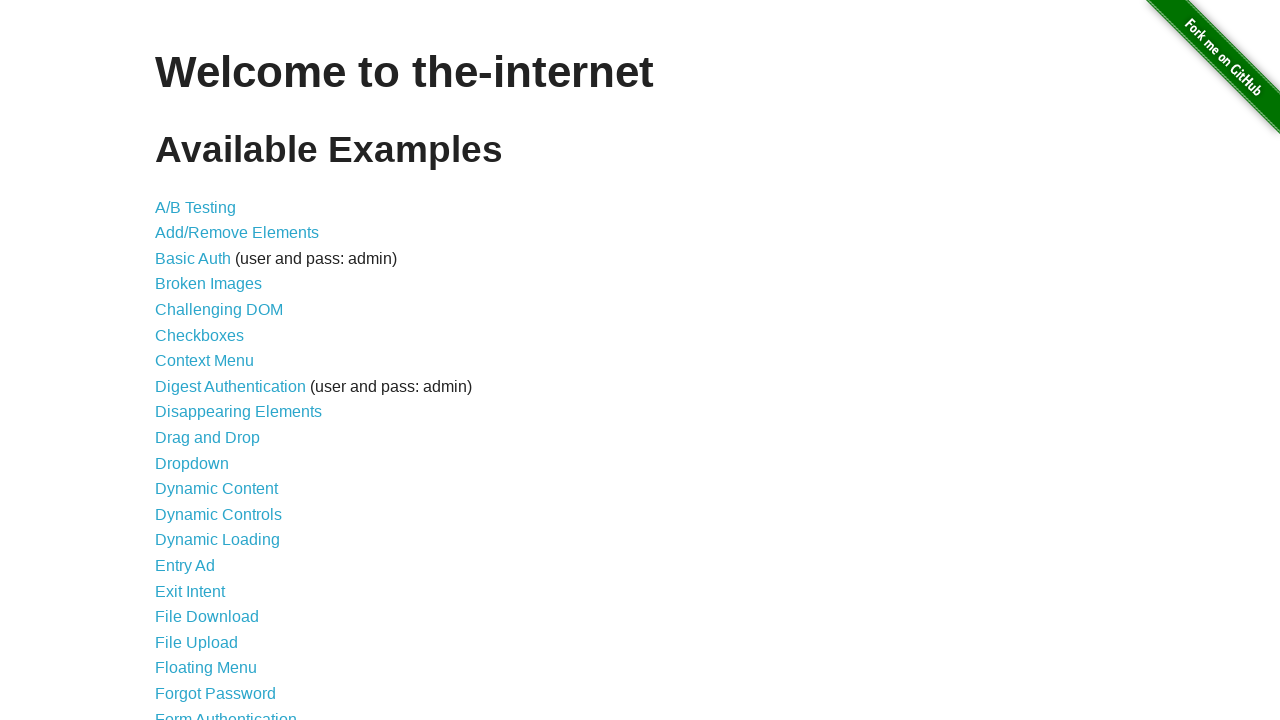

jQuery Growl plugin fully loaded and available
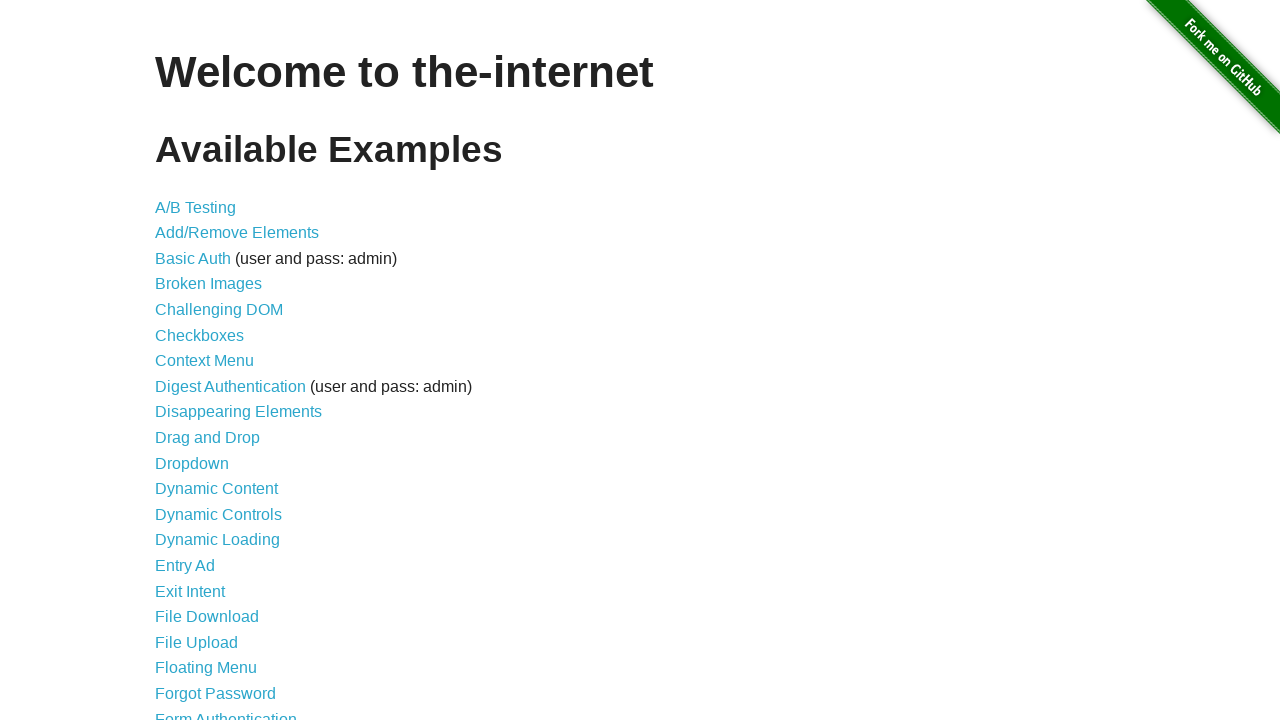

Displayed default growl notification with title 'GET' and message '/'
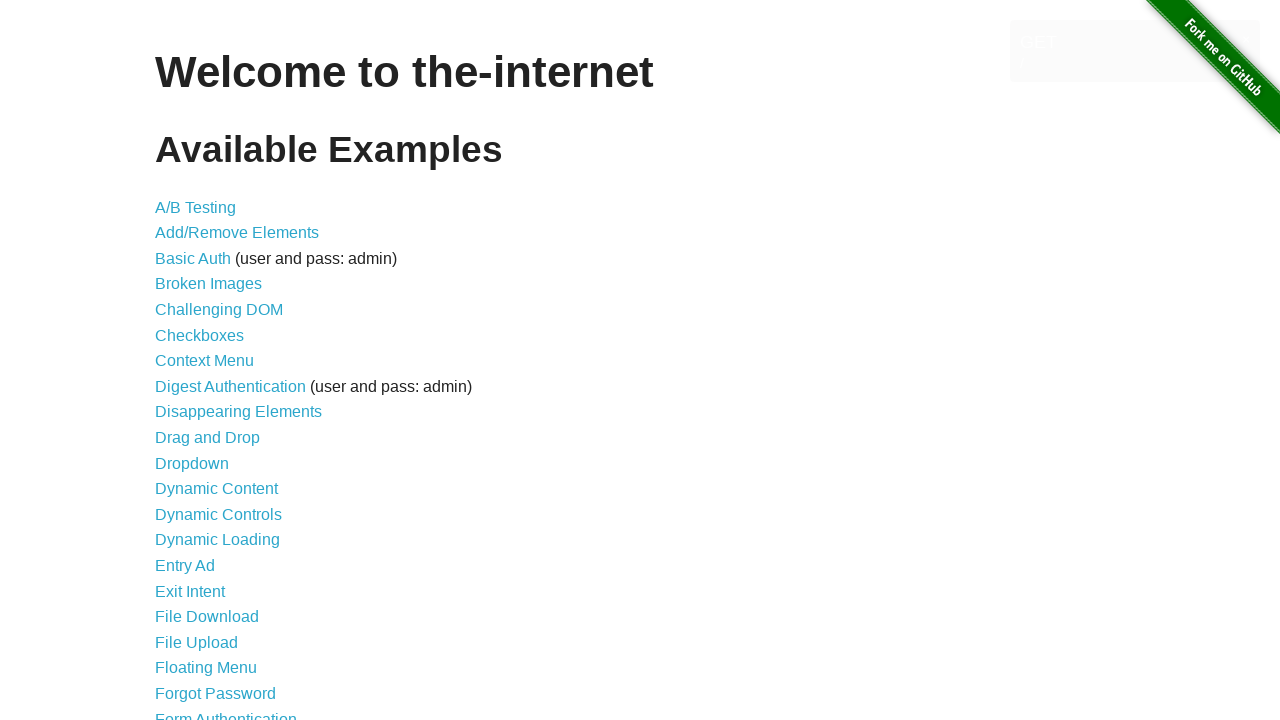

Displayed error growl notification
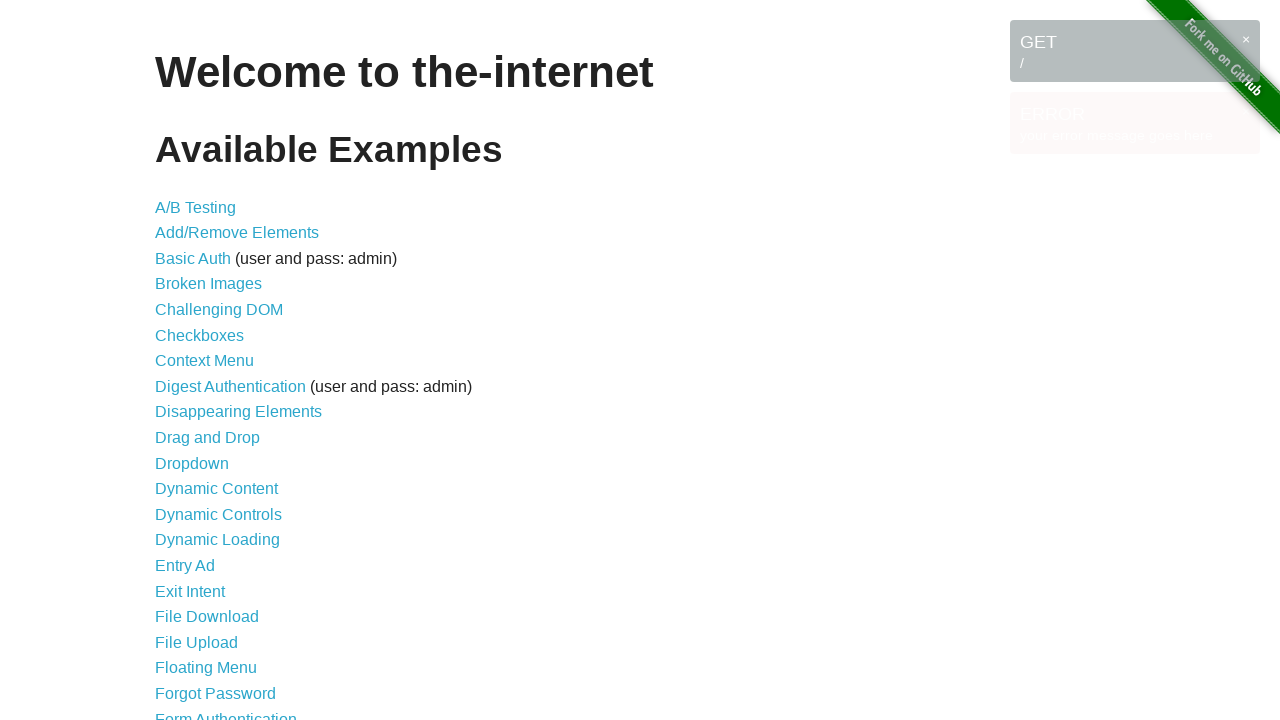

Displayed notice growl notification
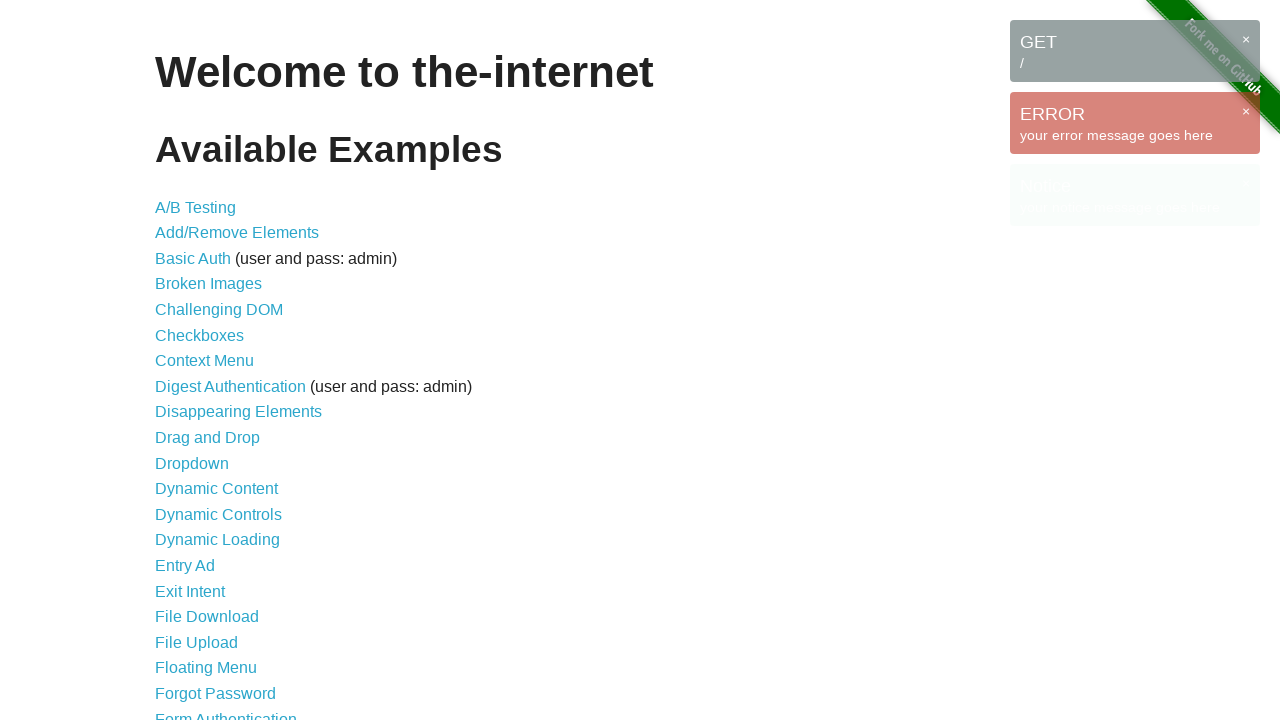

Displayed warning growl notification
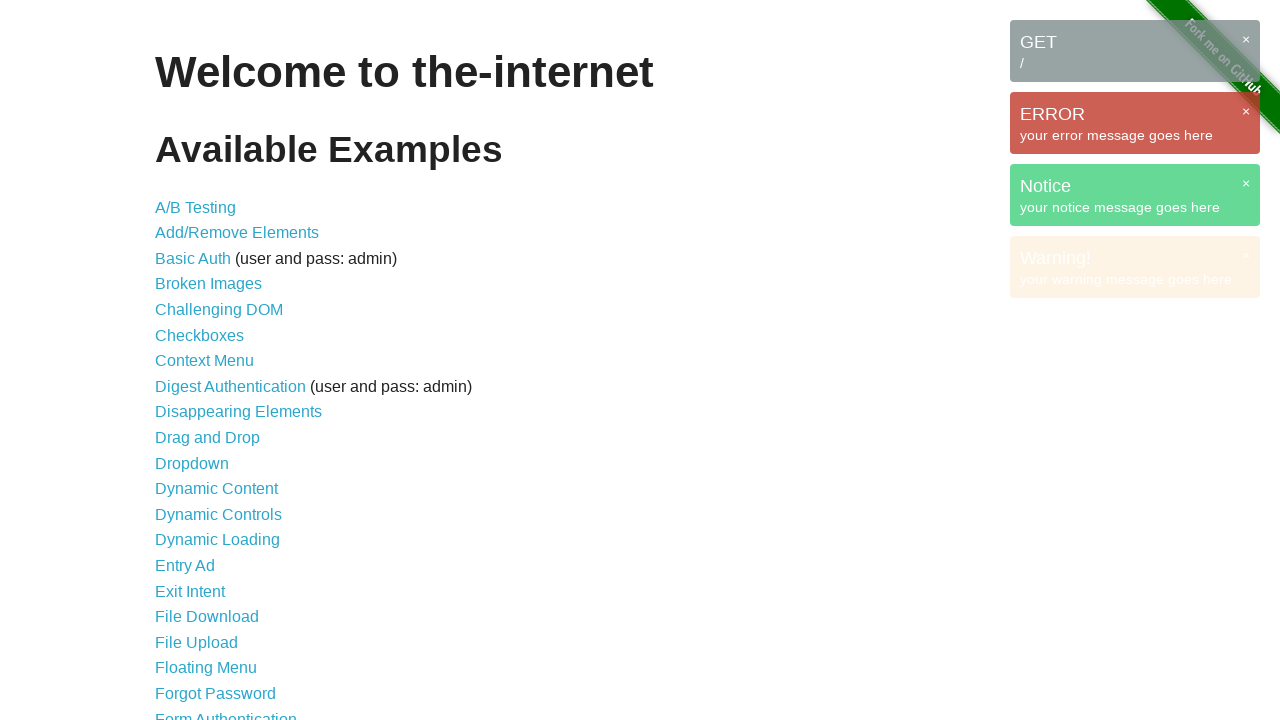

All growl notifications rendered on the page
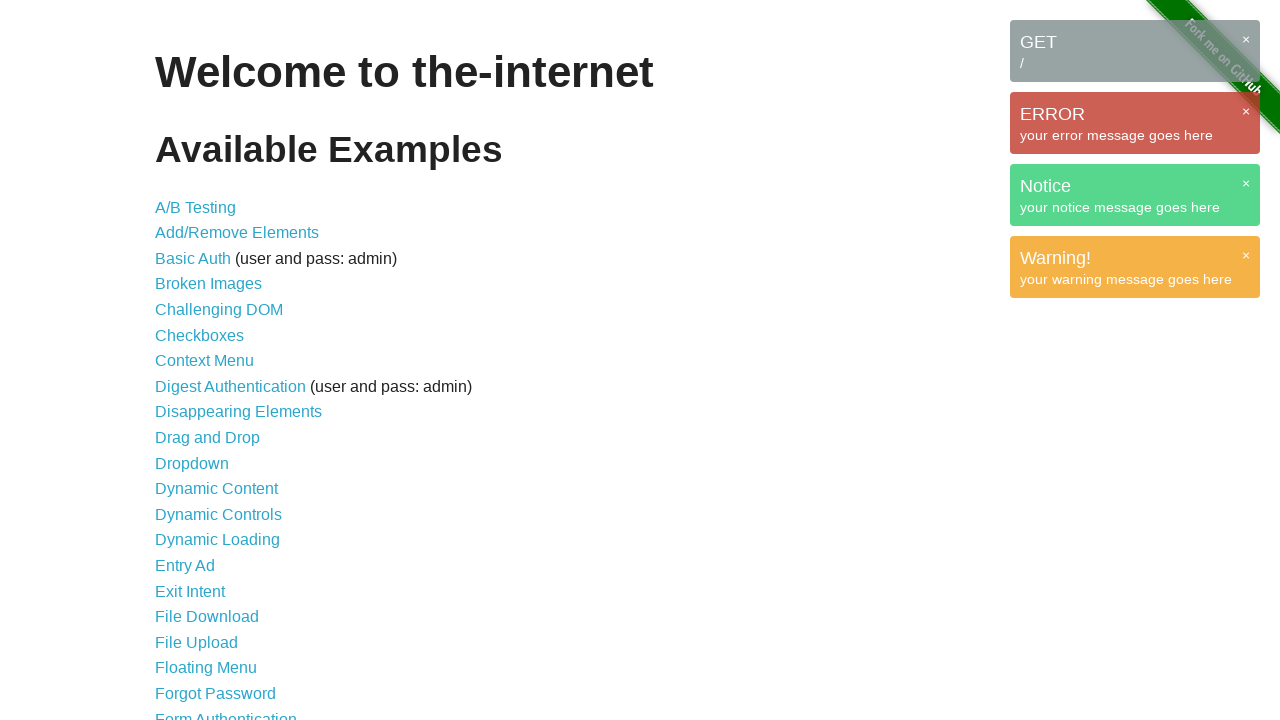

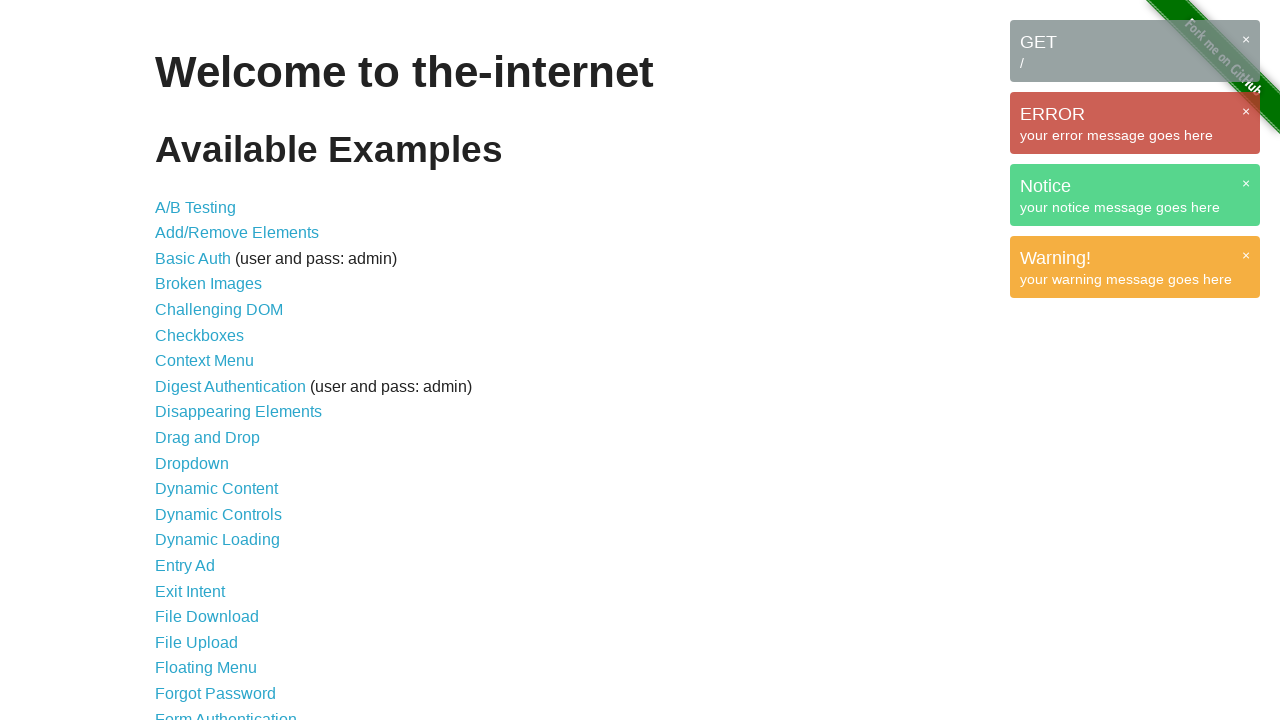